Tests handling of hidden elements by finding all elements with id='male' and clicking the visible one (non-zero coordinates)

Starting URL: http://seleniumpractise.blogspot.in/2016/08/how-to-automate-radio-button-in.html

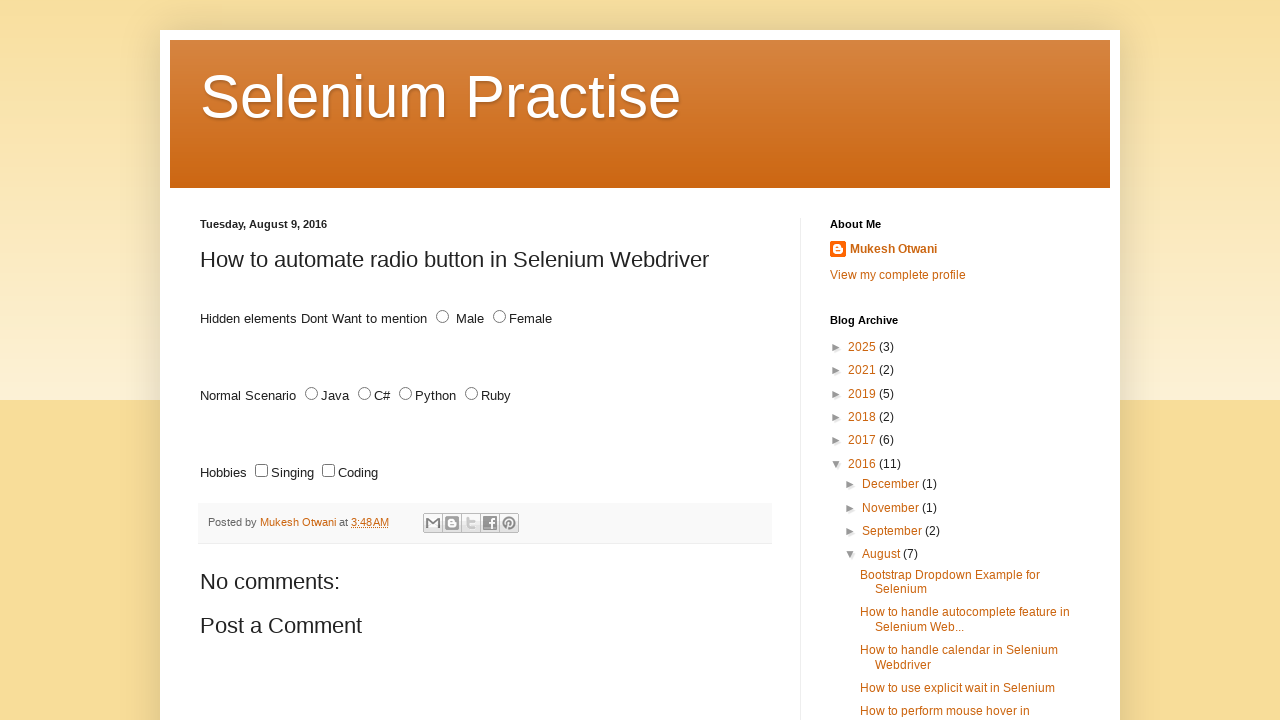

Navigated to radio button automation practice page
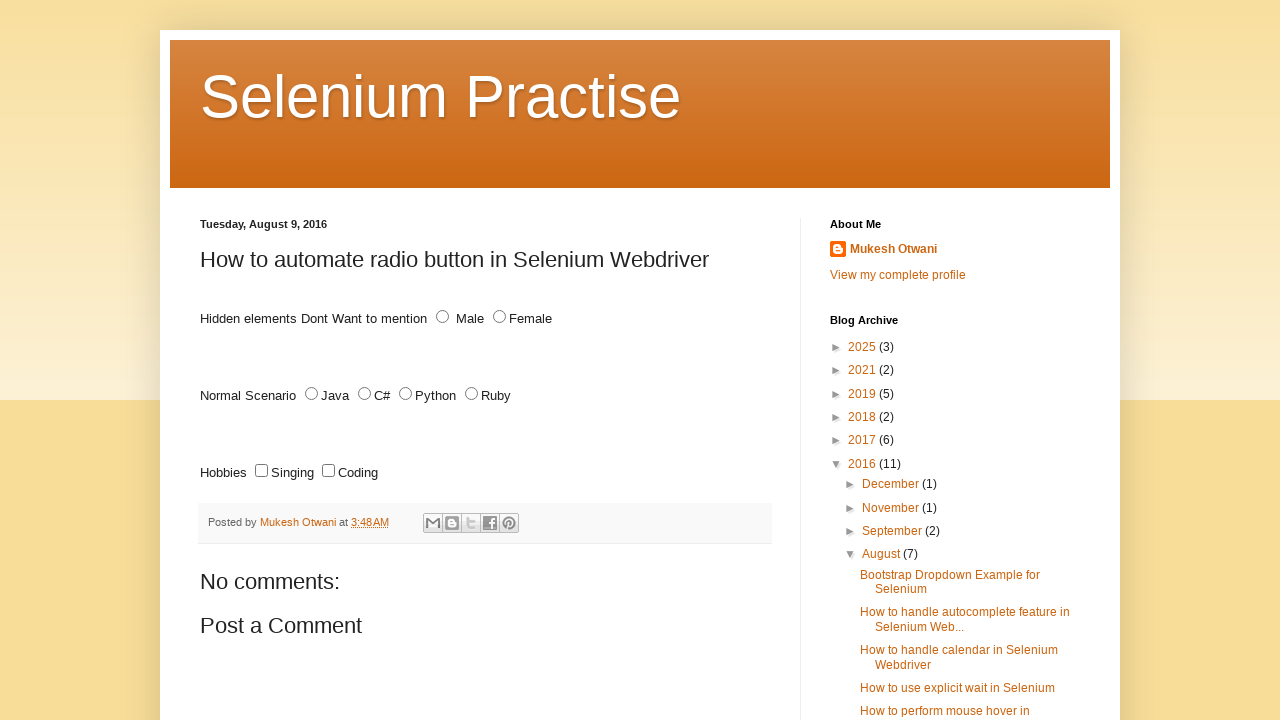

Found all elements with id='male' (including hidden ones)
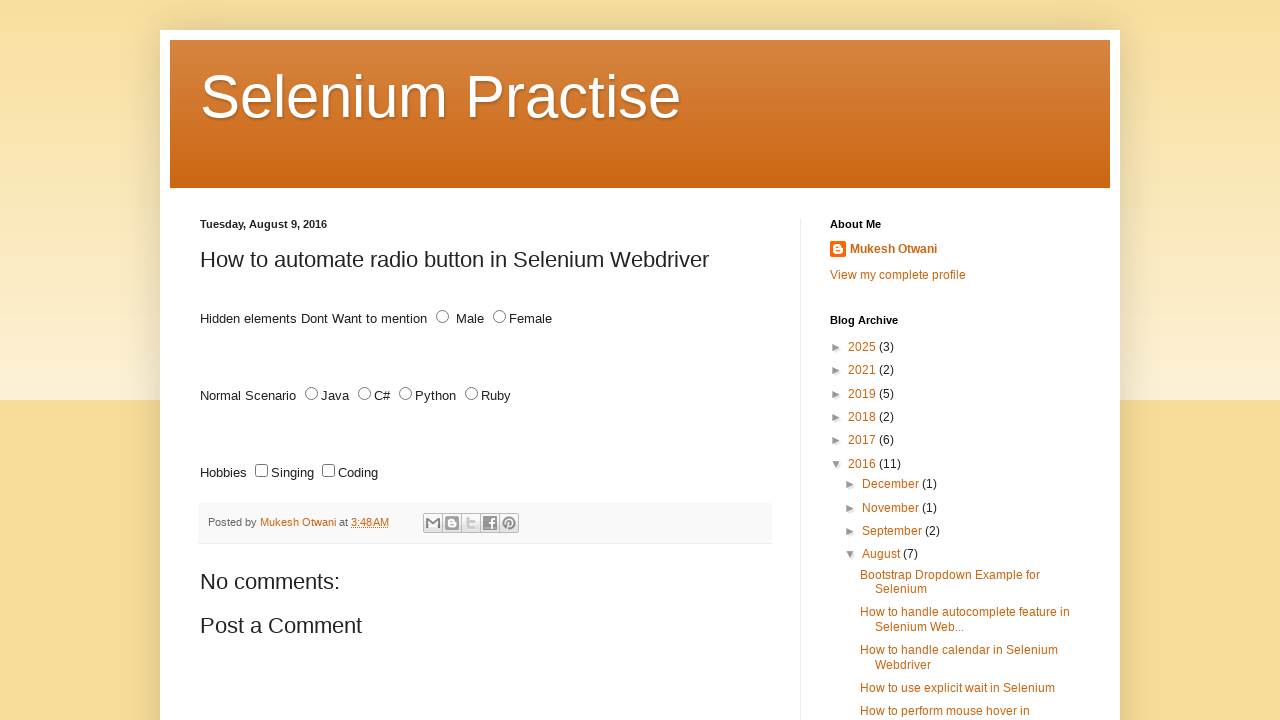

Retrieved bounding box for element: None
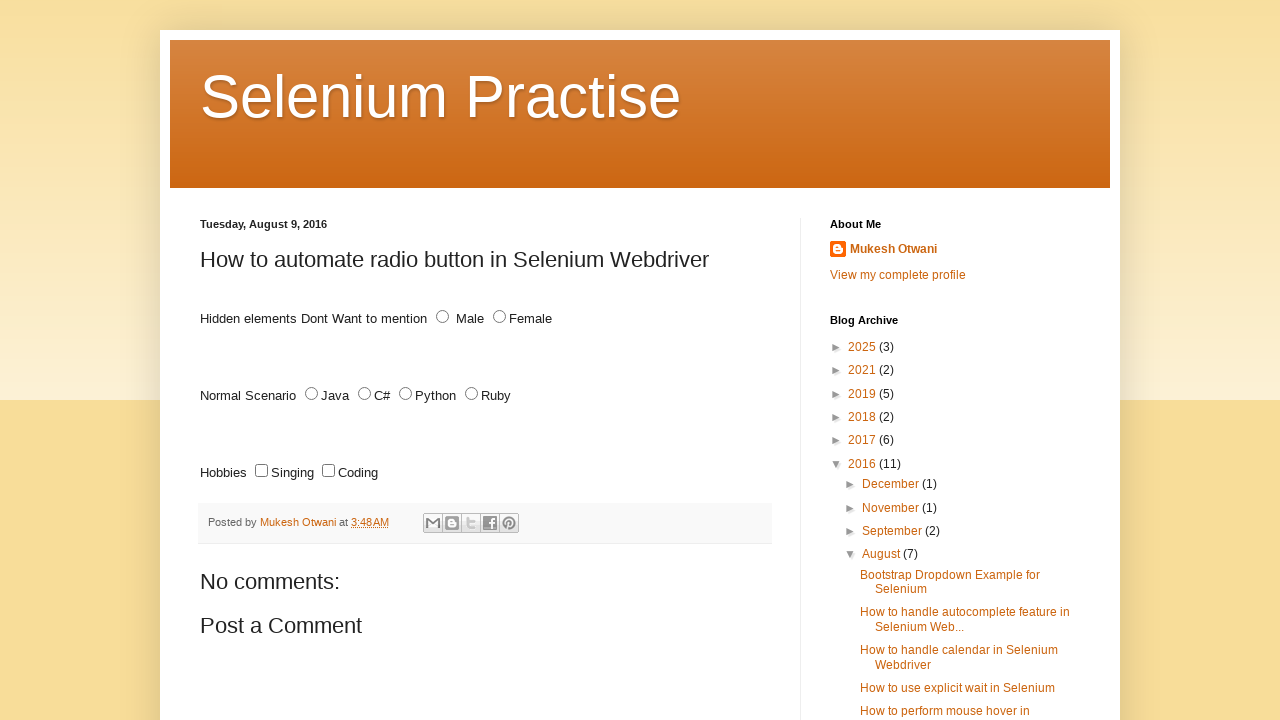

Retrieved bounding box for element: {'x': 436, 'y': 310.171875, 'width': 13, 'height': 13}
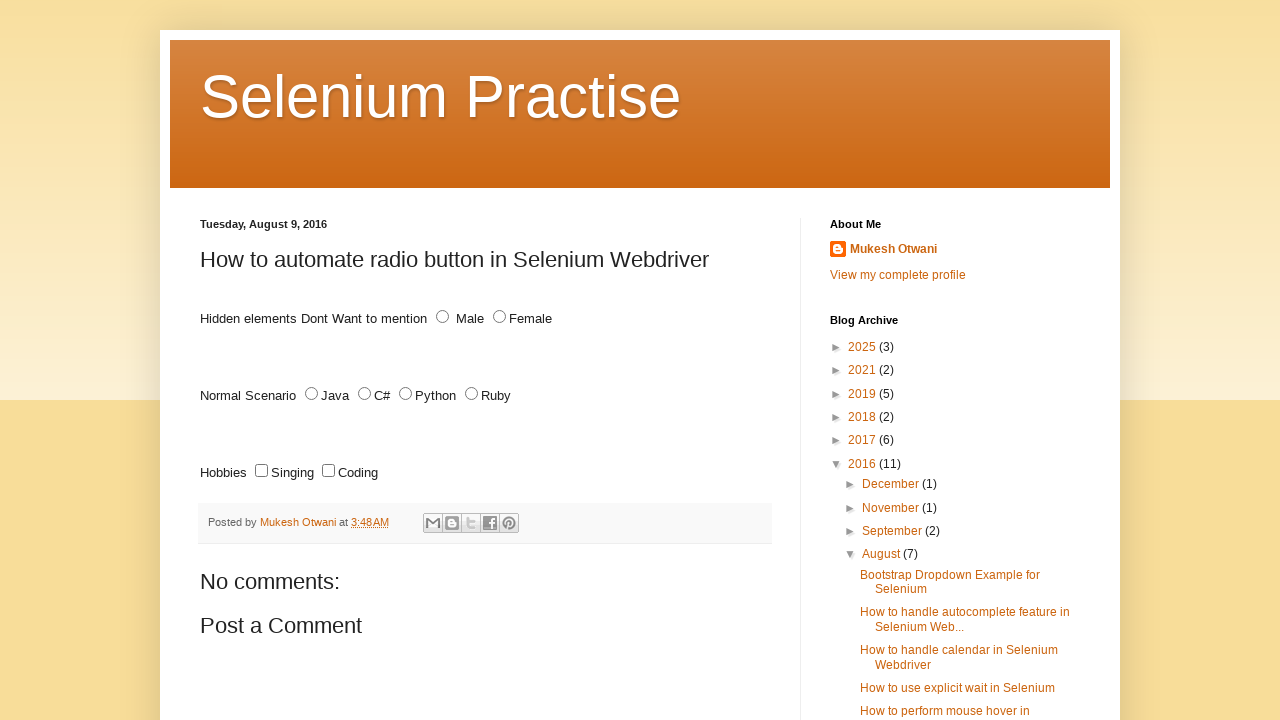

Clicked visible radio button with id='male' at non-zero x coordinate
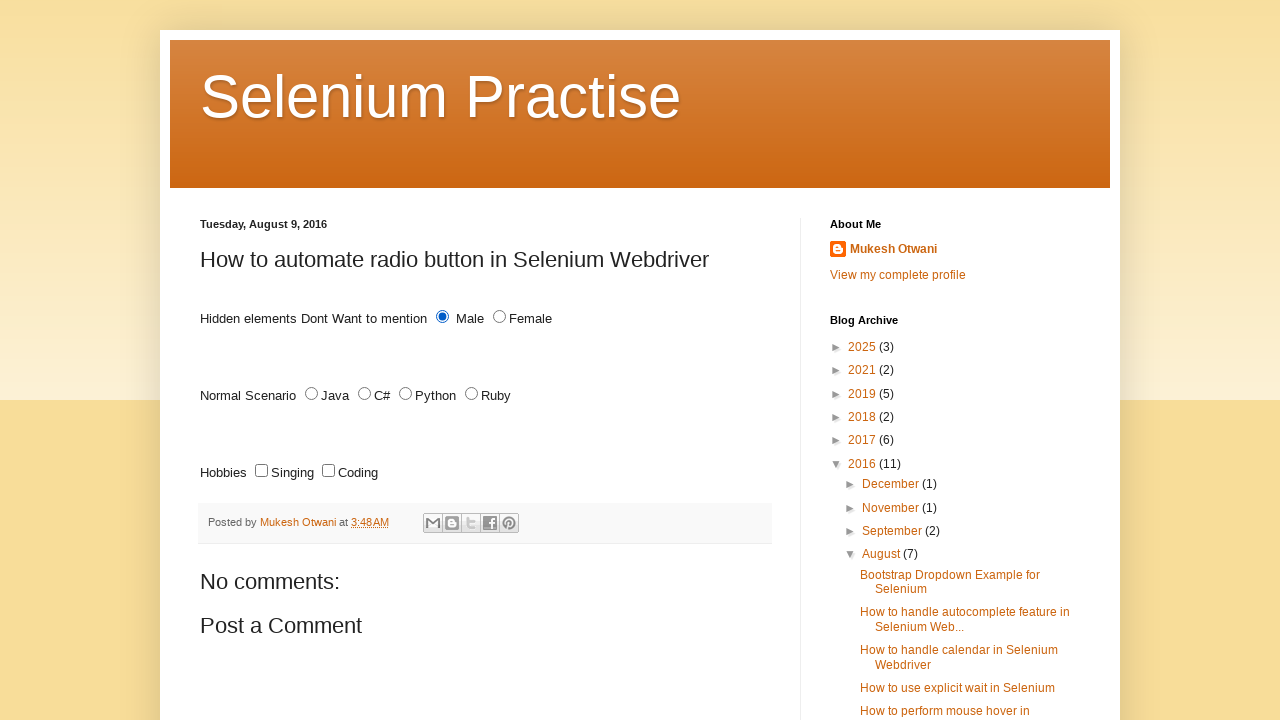

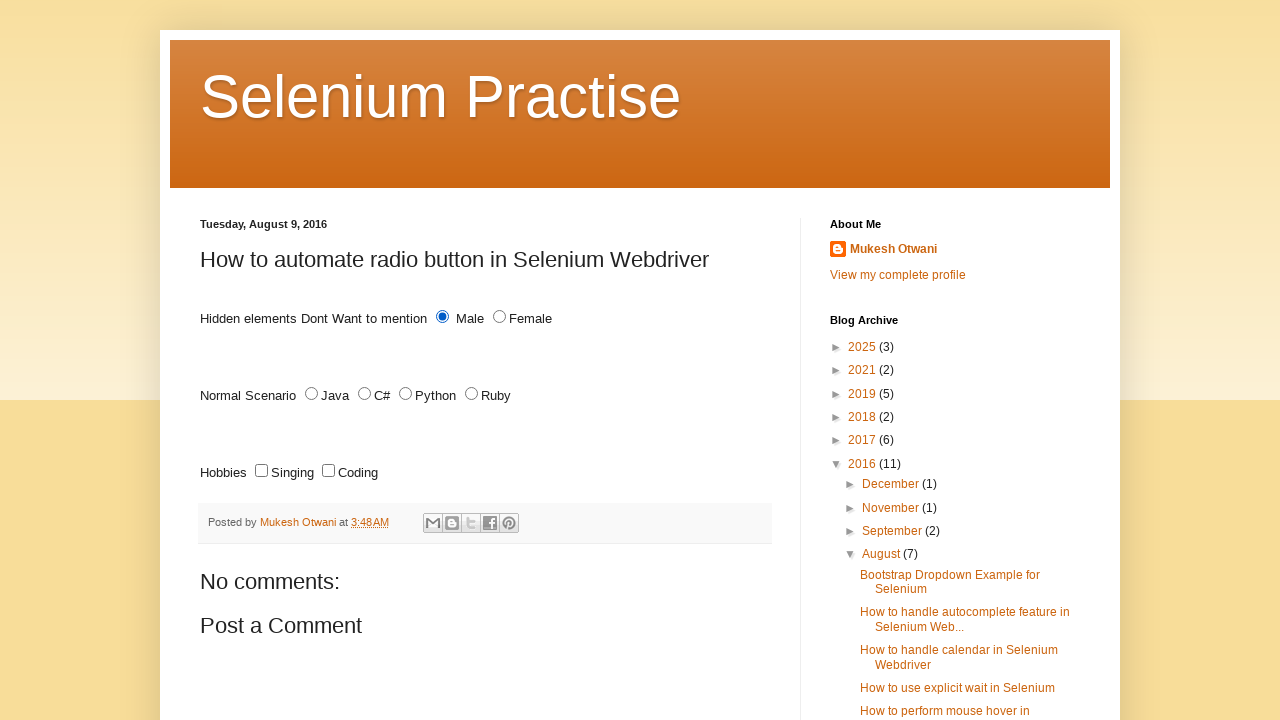